Tests Bootstrap dropdown functionality by clicking the Tutorial button and selecting the JavaScript option from the dropdown menu

Starting URL: http://seleniumpractise.blogspot.in/2016/08/bootstrap-dropdown-example-for-selenium.html

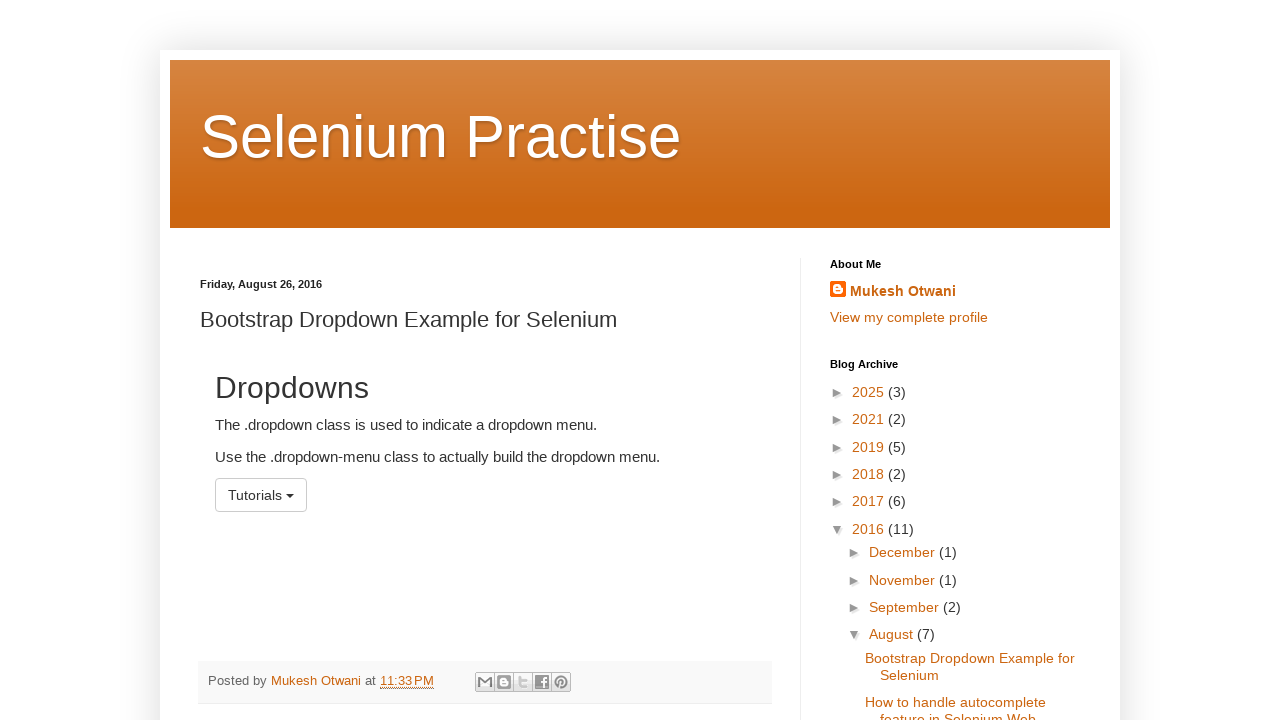

Clicked the Tutorial dropdown button at (261, 495) on #menu1
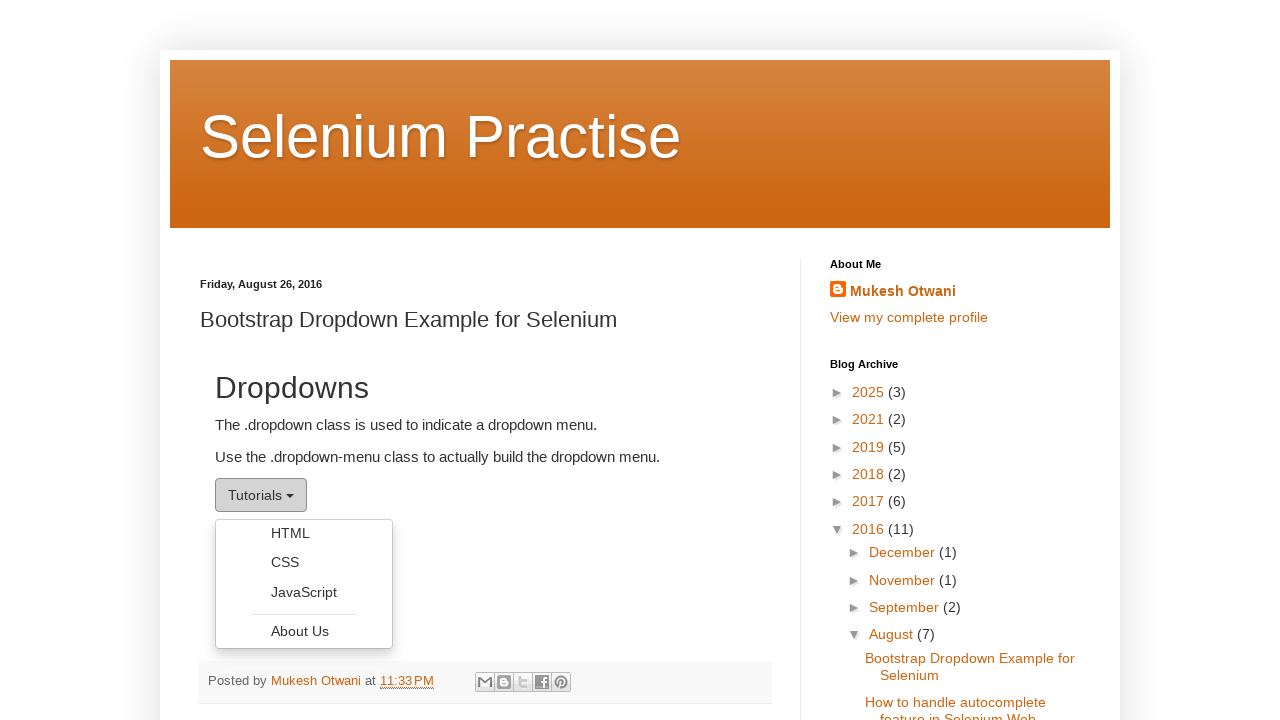

Bootstrap dropdown menu became visible
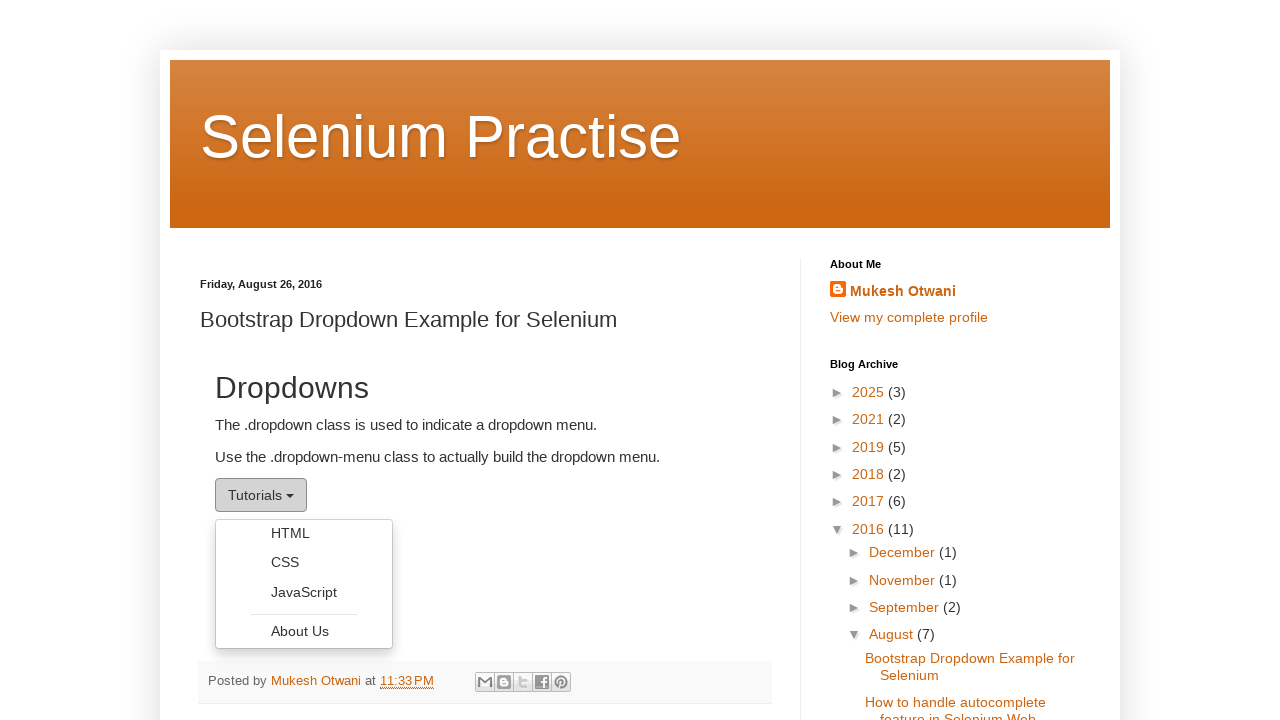

Retrieved all dropdown menu items
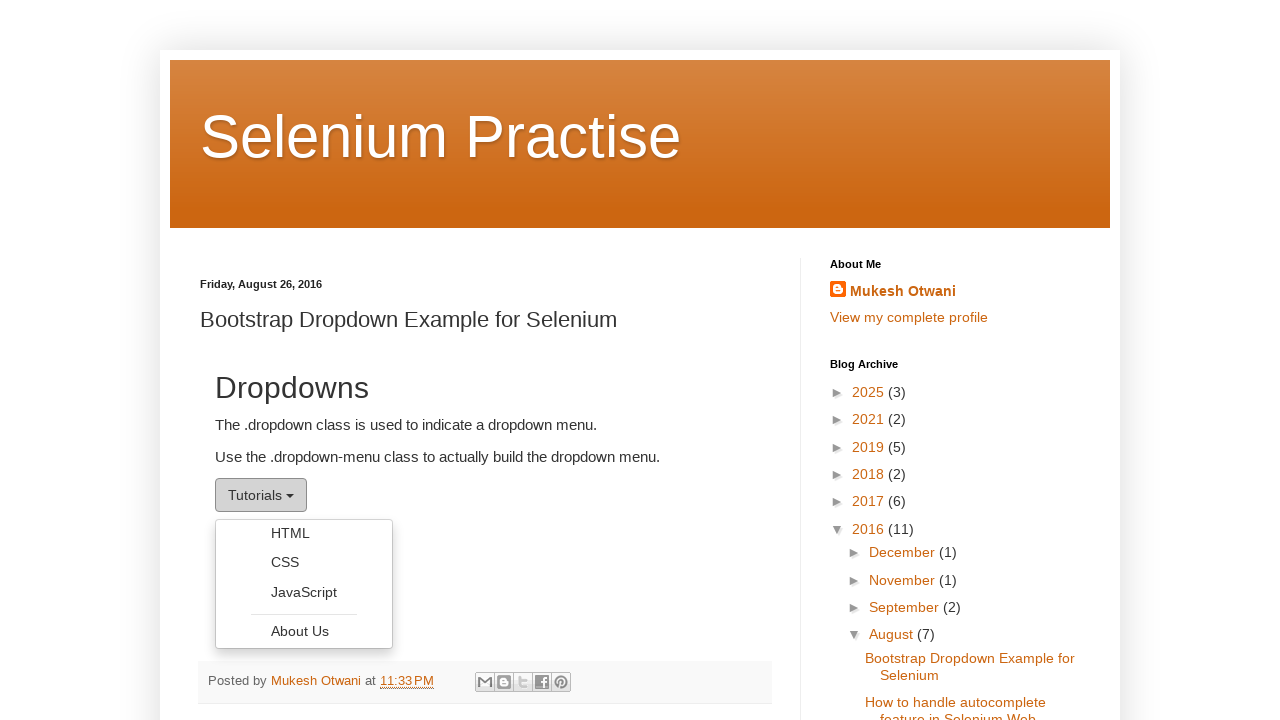

Selected JavaScript option from the dropdown menu at (304, 592) on xpath=.//*[@id='post-body-4615304122771162527']/div[1]/div/ul/li/a >> nth=2
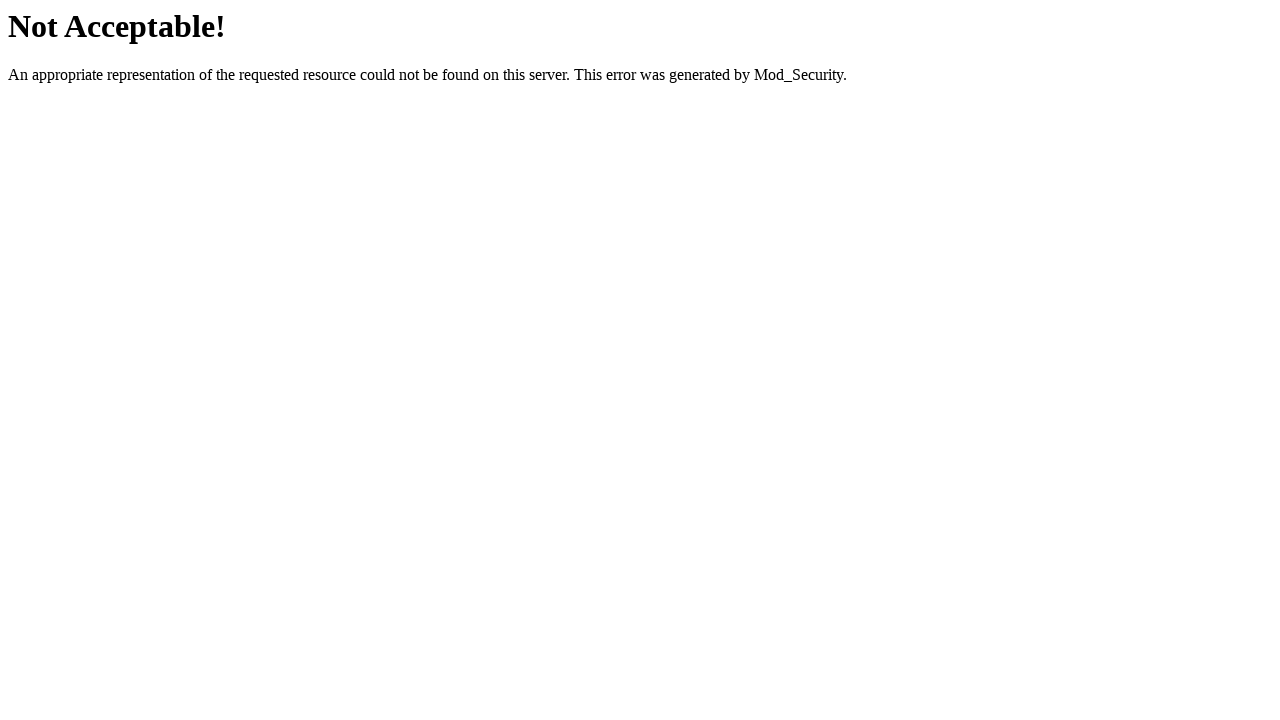

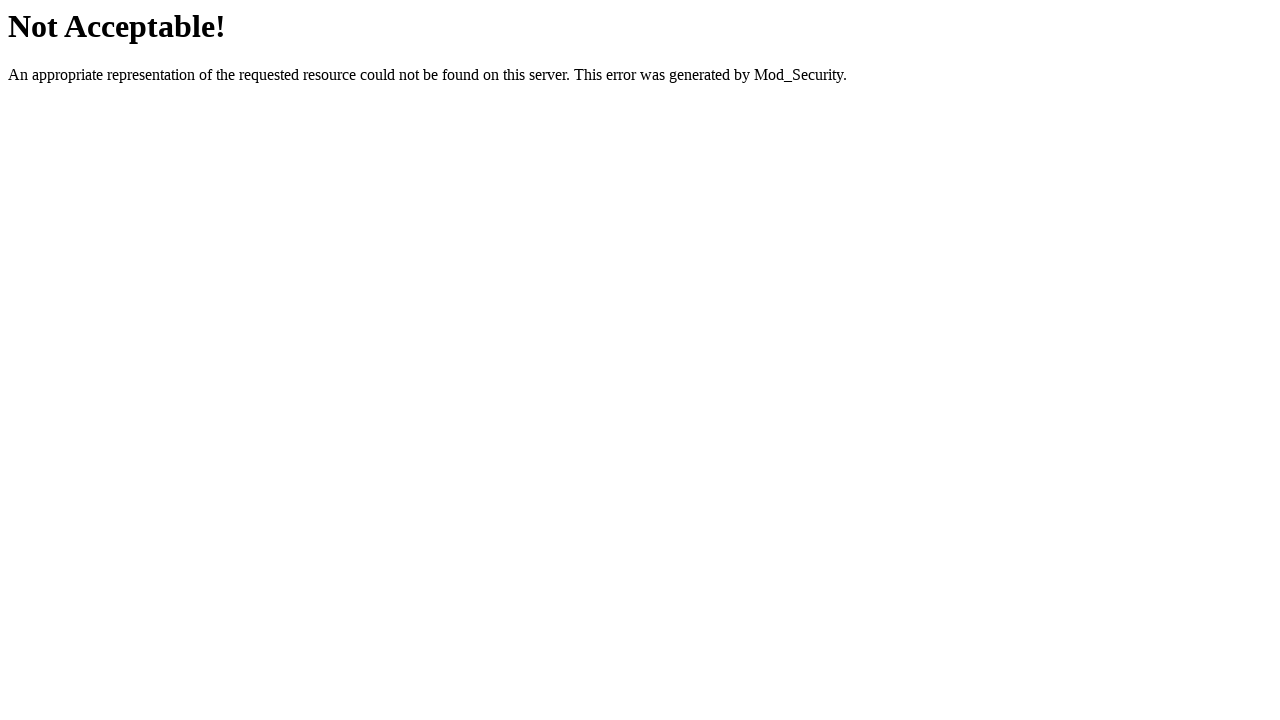